Navigates to a seed catalog website and verifies that links/anchor elements are present on the page

Starting URL: https://fedcoseeds.com/trees/

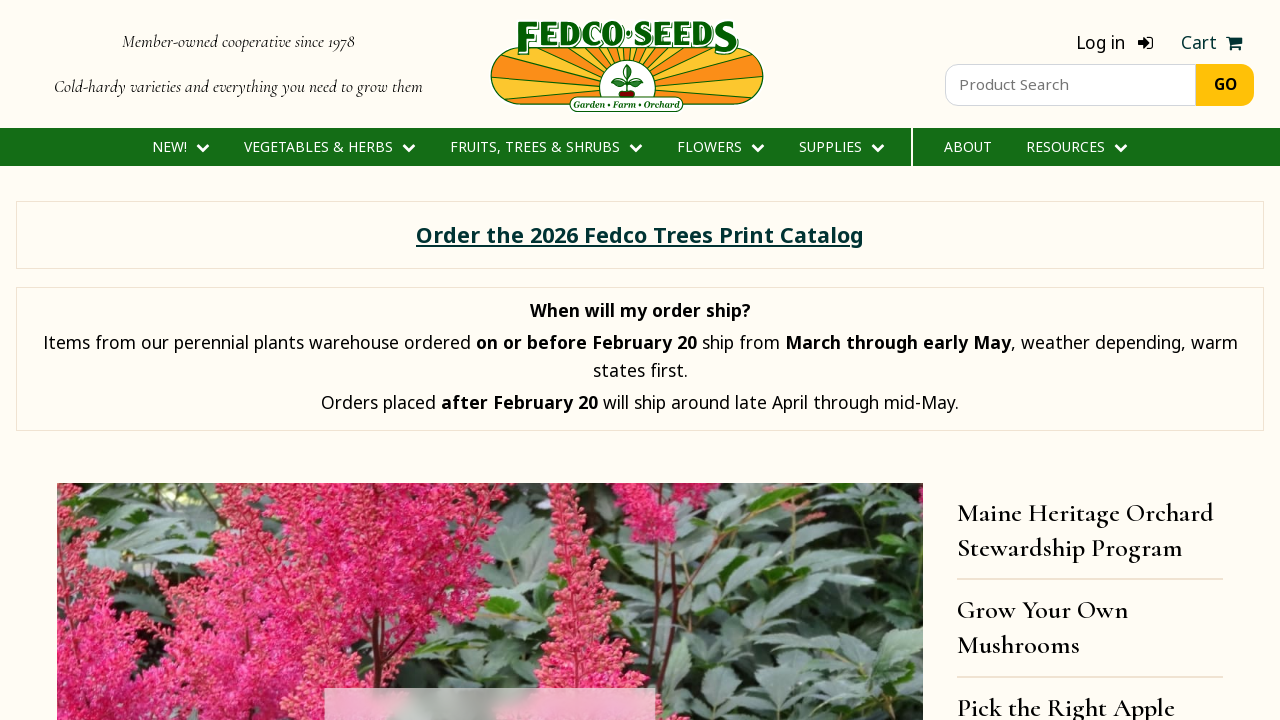

Waited for anchor elements to load on the seed catalog page
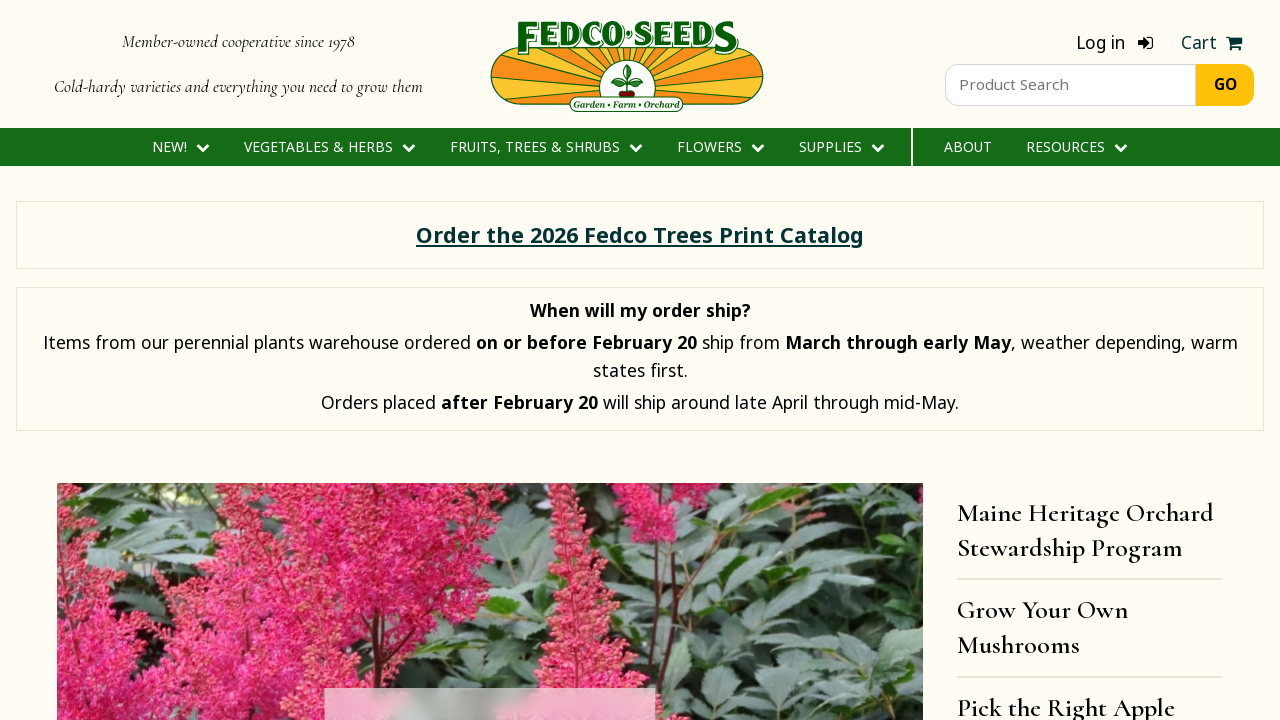

Located all anchor elements on the page
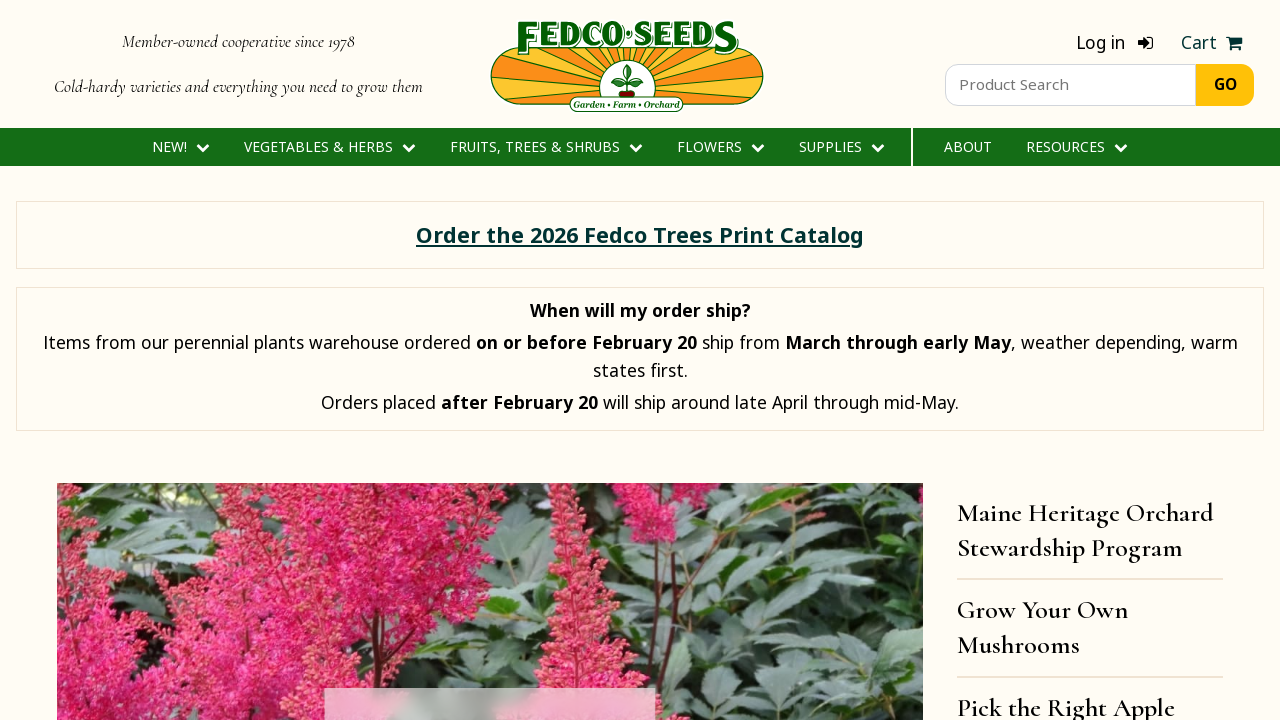

Verified that anchor elements are present on the page
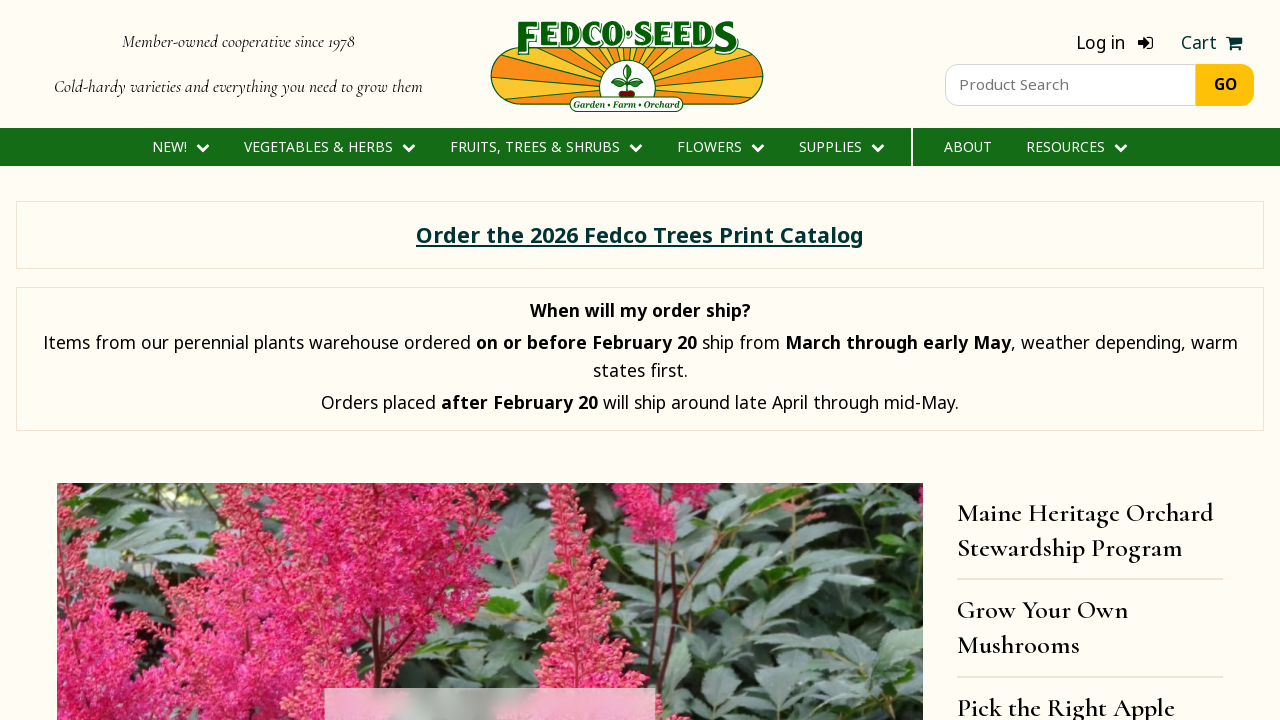

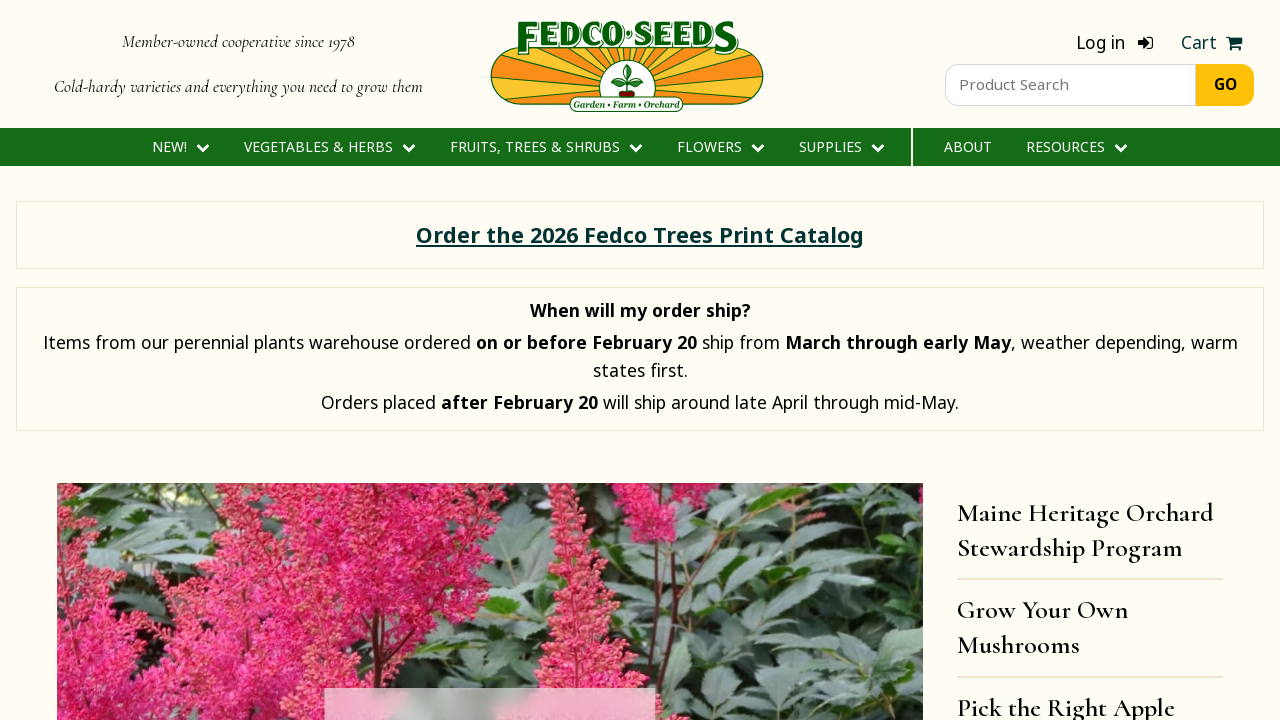